Tests navigation by clicking a link with a mathematically calculated text value, then fills out a multi-field form with personal information (name, last name, city, country) and submits it.

Starting URL: http://suninjuly.github.io/find_link_text

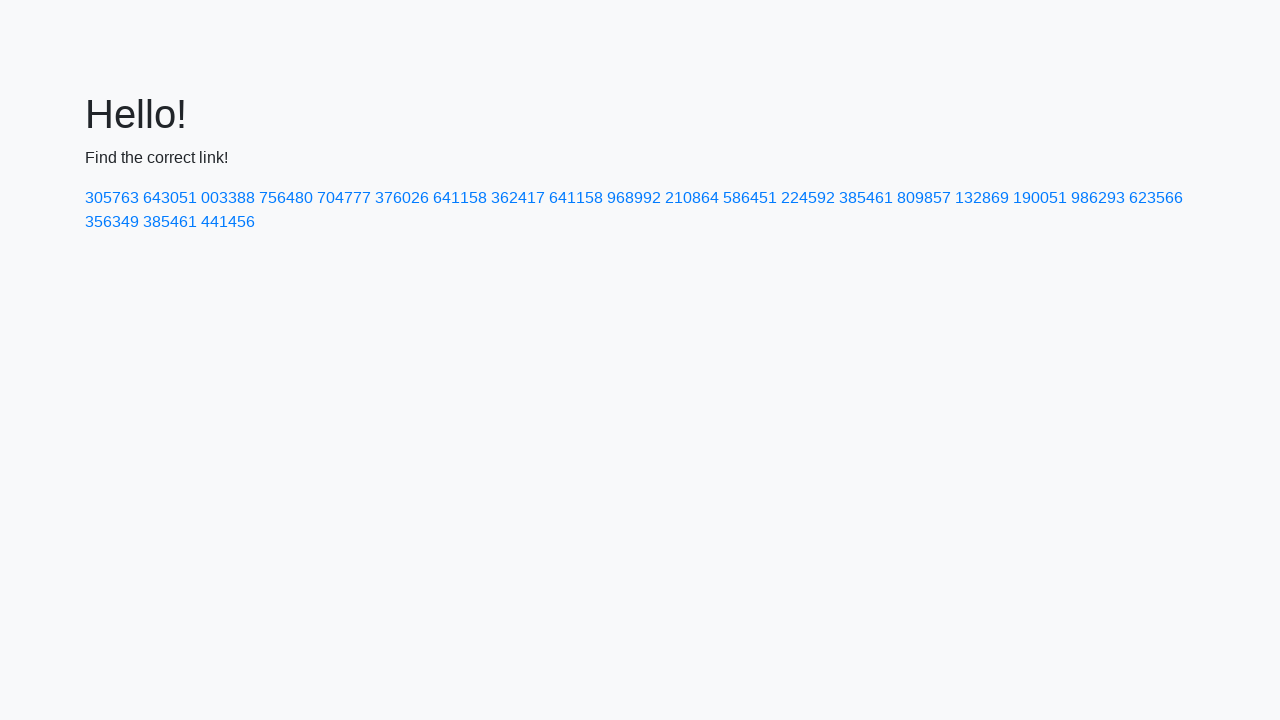

Clicked link with mathematically calculated text value: 224592 at (808, 198) on text=224592
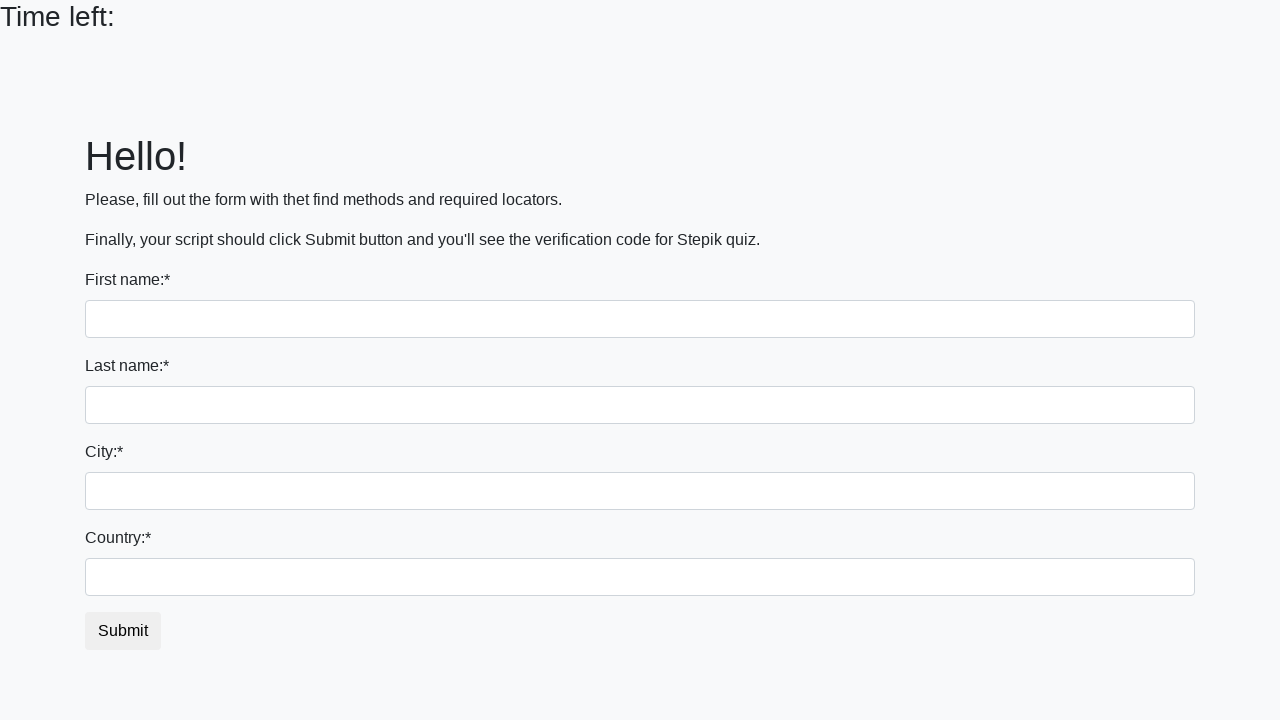

Filled first name field with 'Ivan' on input:first-of-type
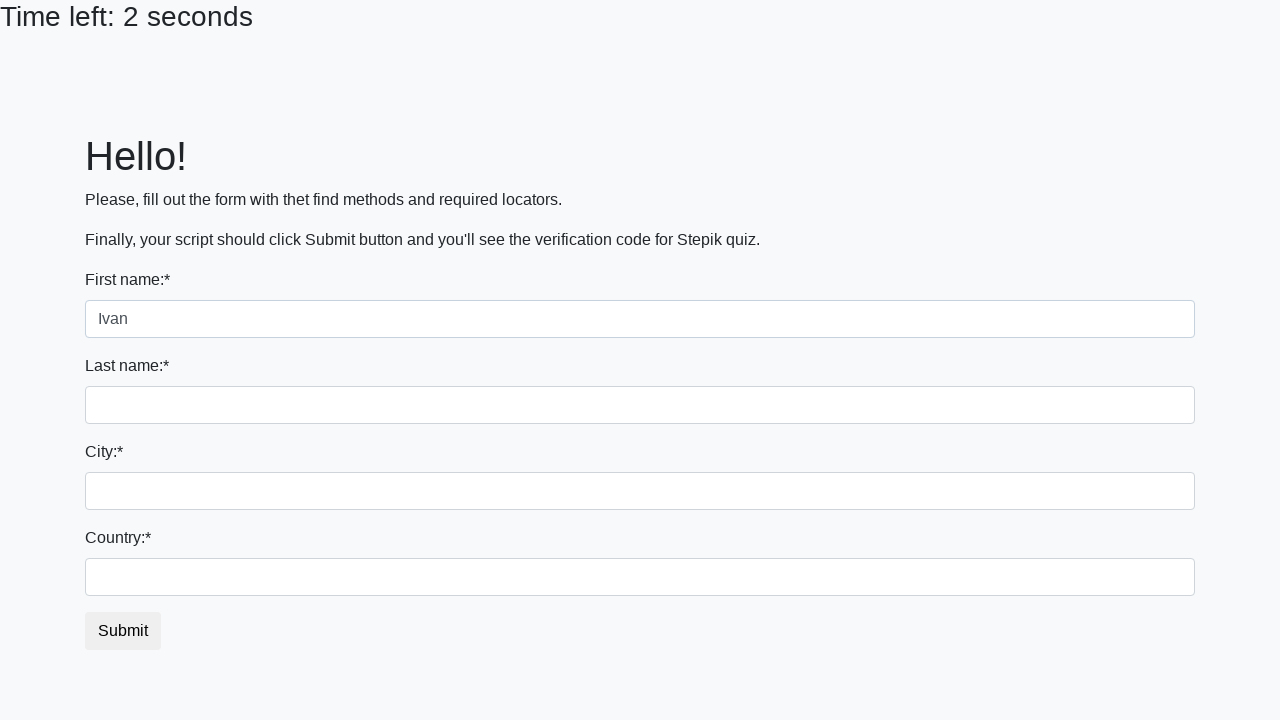

Filled last name field with 'Petrov' on input[name='last_name']
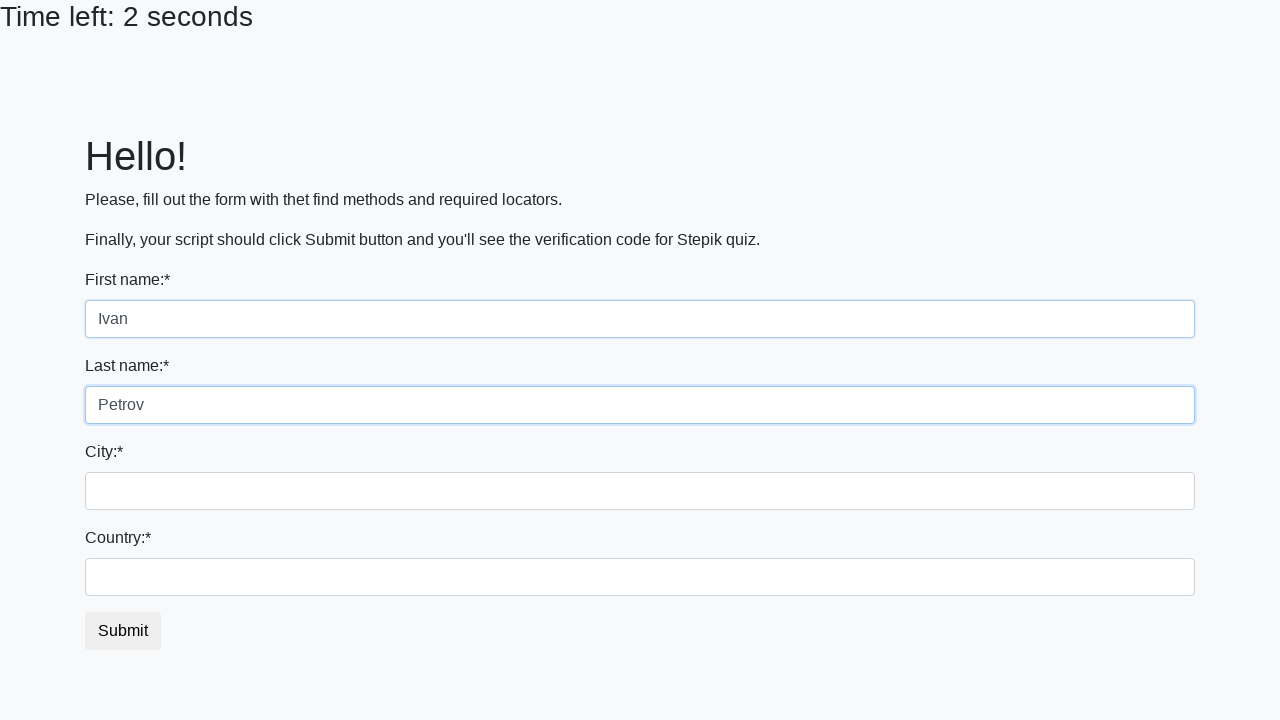

Filled city field with 'Smolensk' on input.city
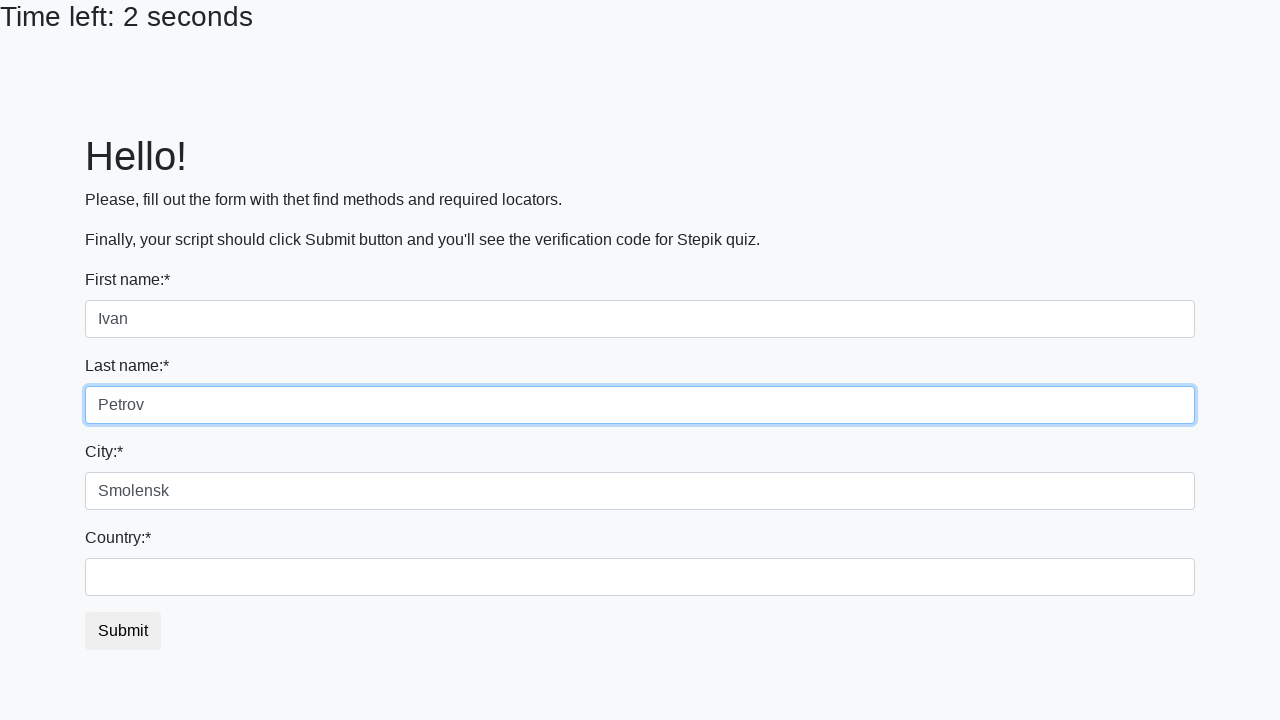

Filled country field with 'Russia' on #country
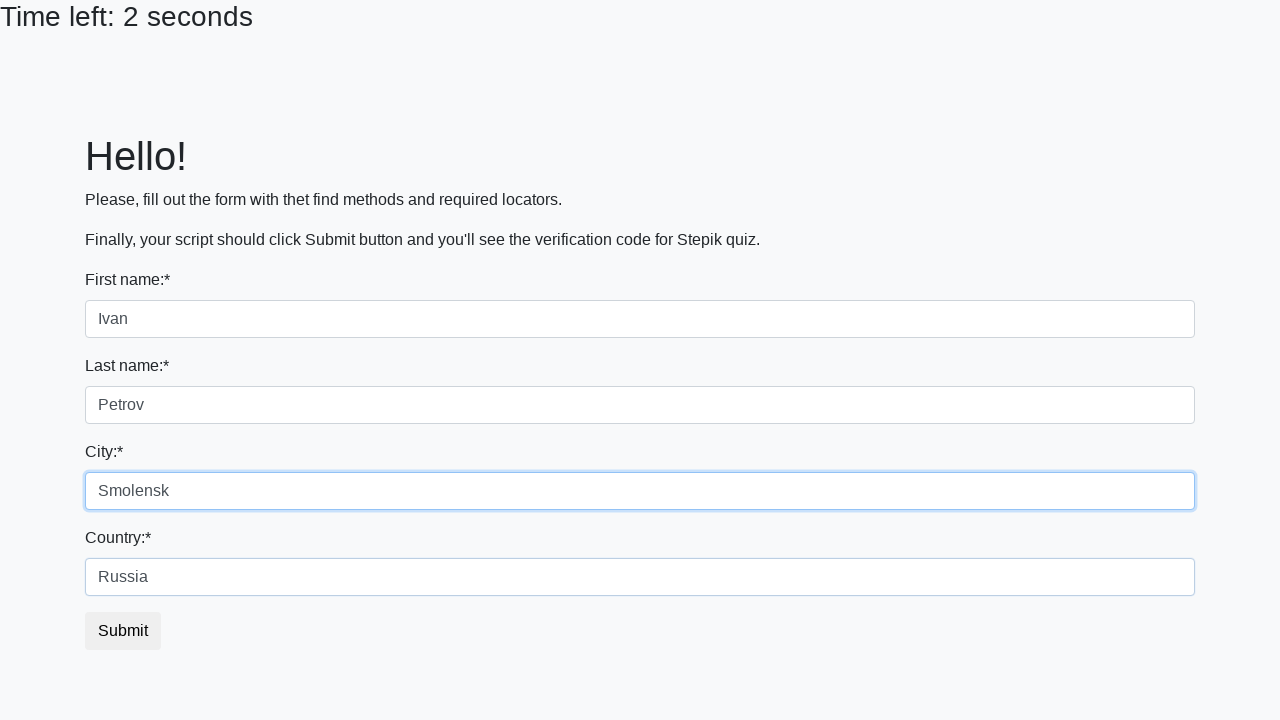

Clicked submit button to complete form at (123, 631) on button.btn
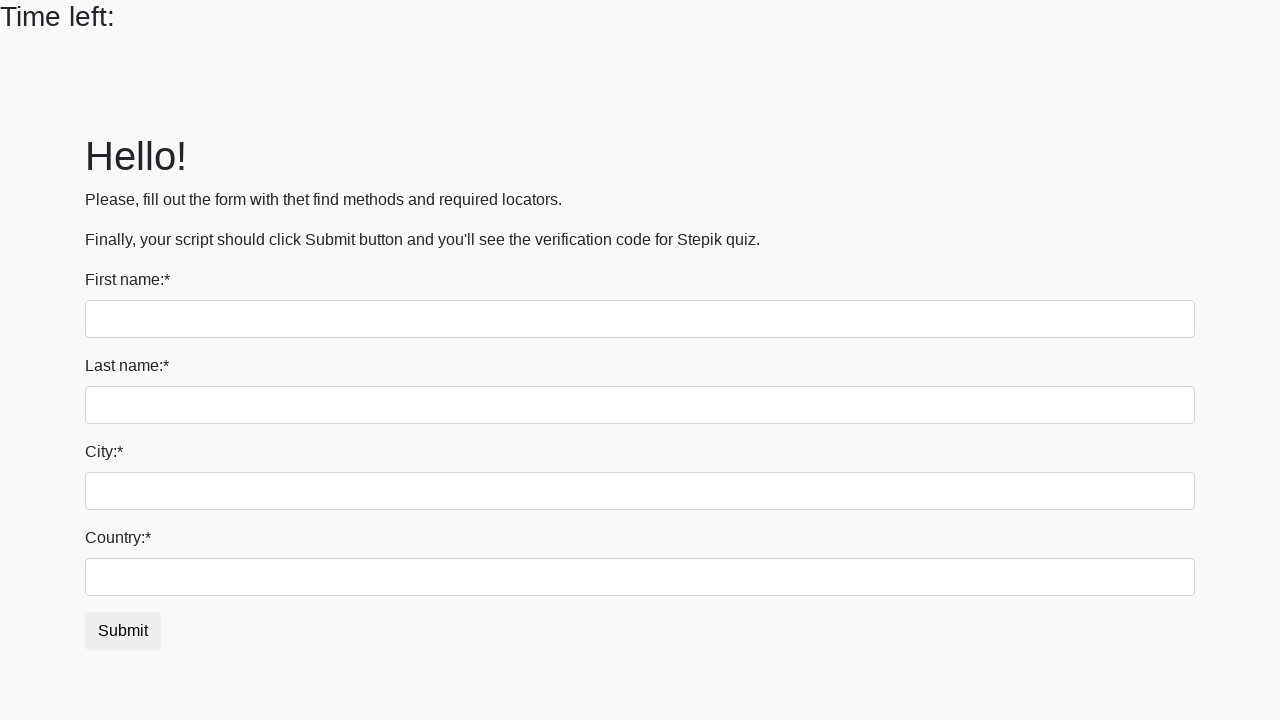

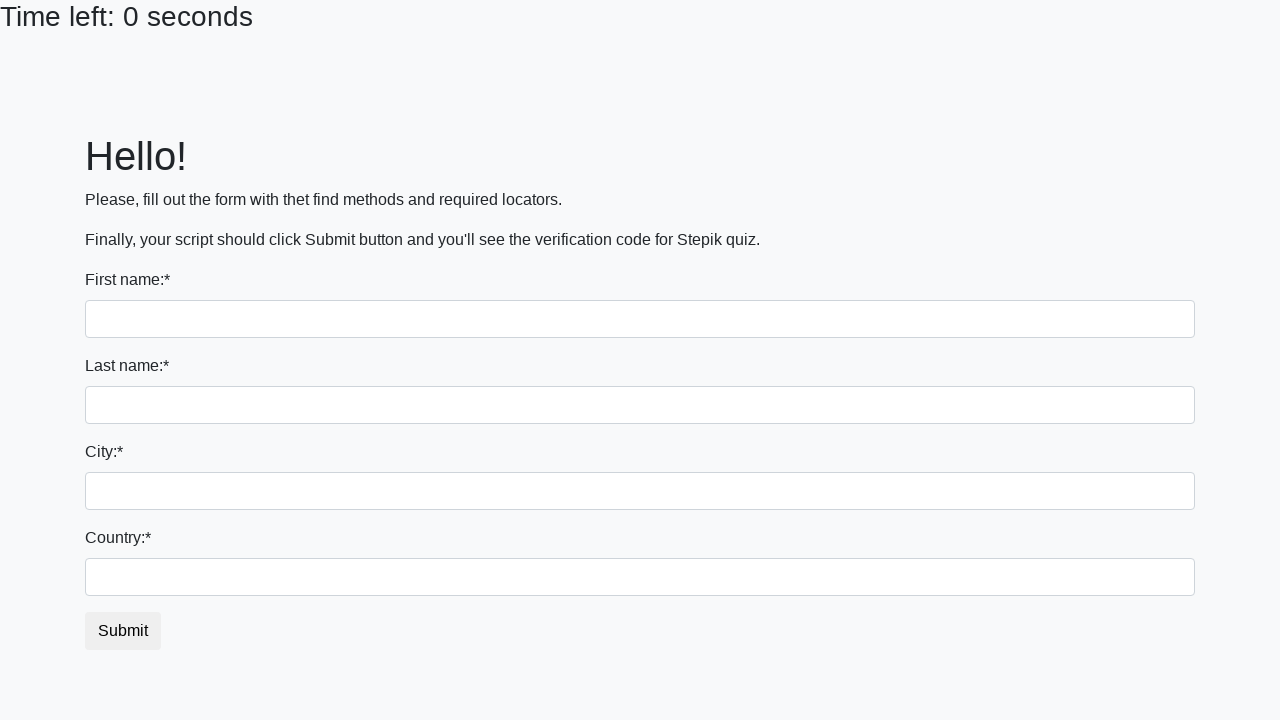